Tests that multiple checkboxes (Pizza, Hamburguesa, Pasta, Helado, Torta) can be checked and unchecked

Starting URL: https://thefreerangetester.github.io/sandbox-automation-testing/

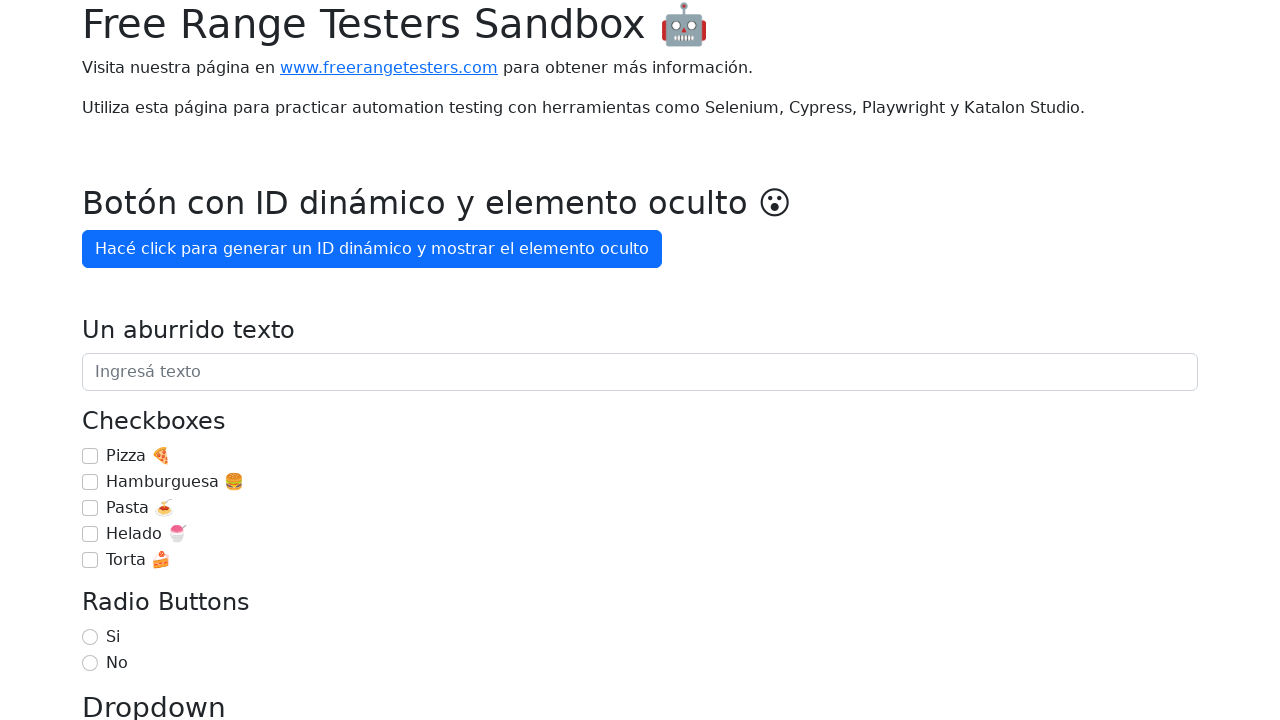

Located checkbox for 'Pizza 🍕'
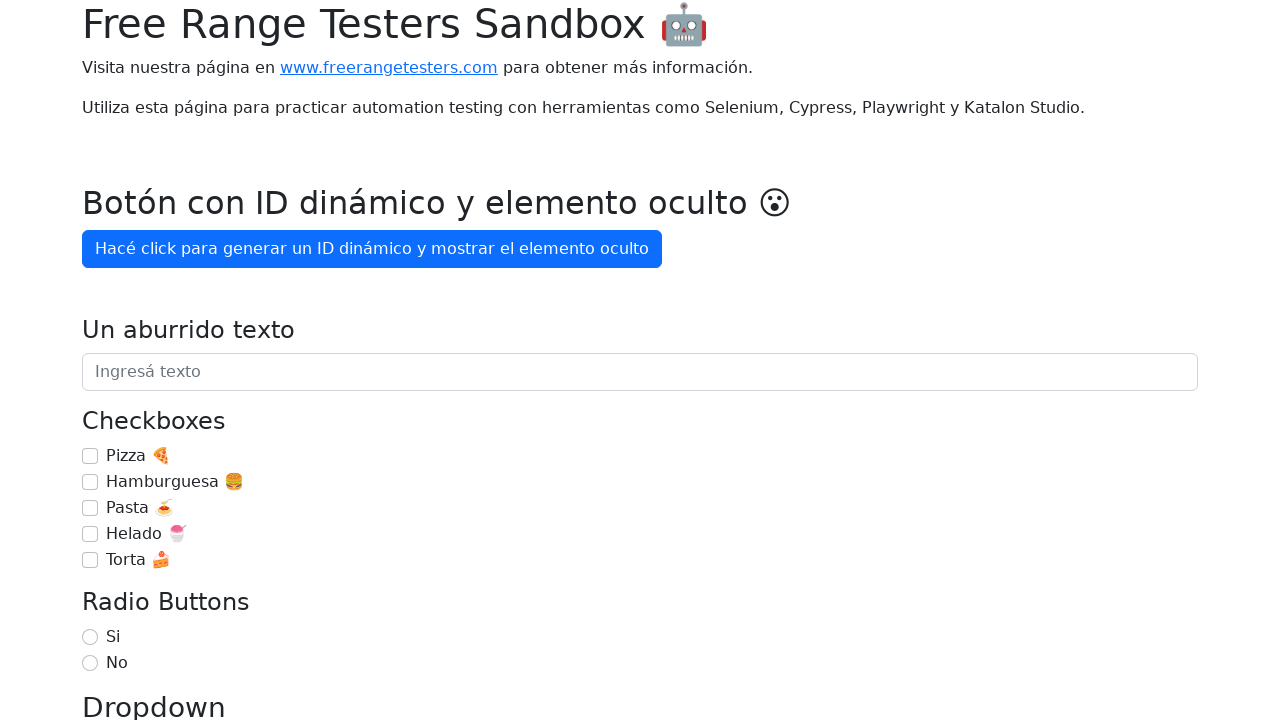

Checkbox 'Pizza 🍕' is visible
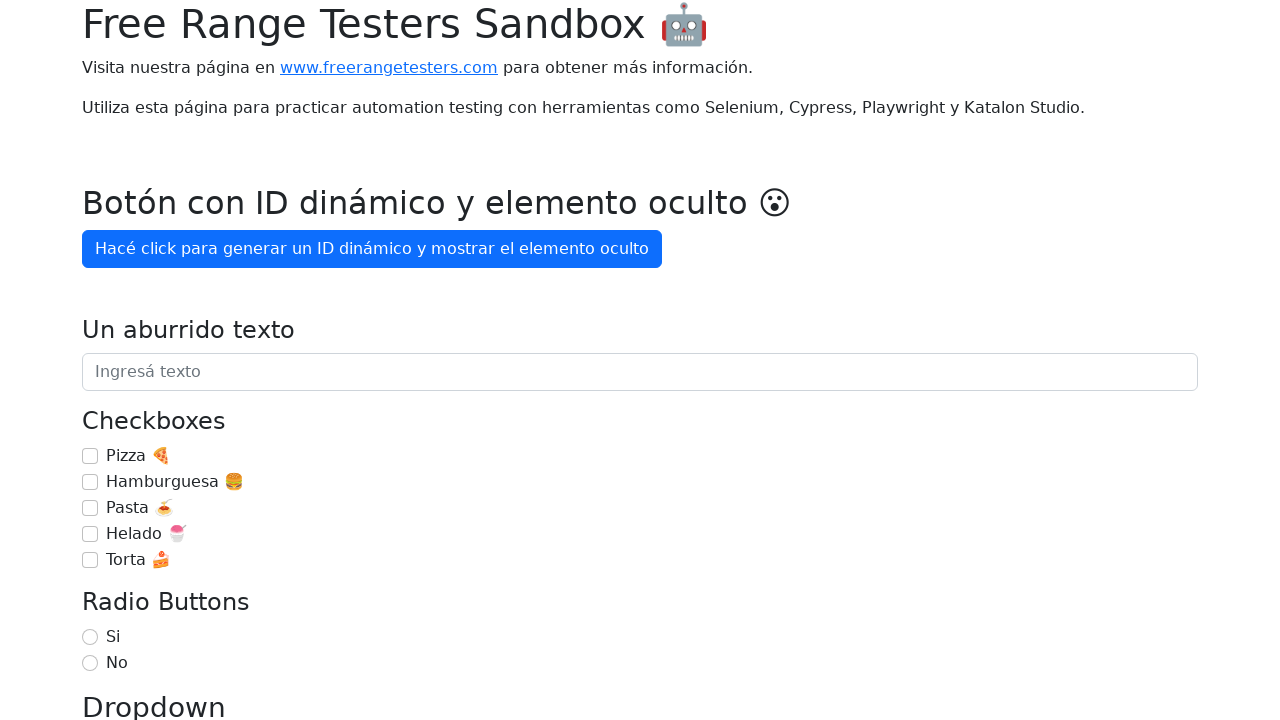

Checked checkbox for 'Pizza 🍕' at (90, 456) on internal:role=checkbox[name="Pizza 🍕"i]
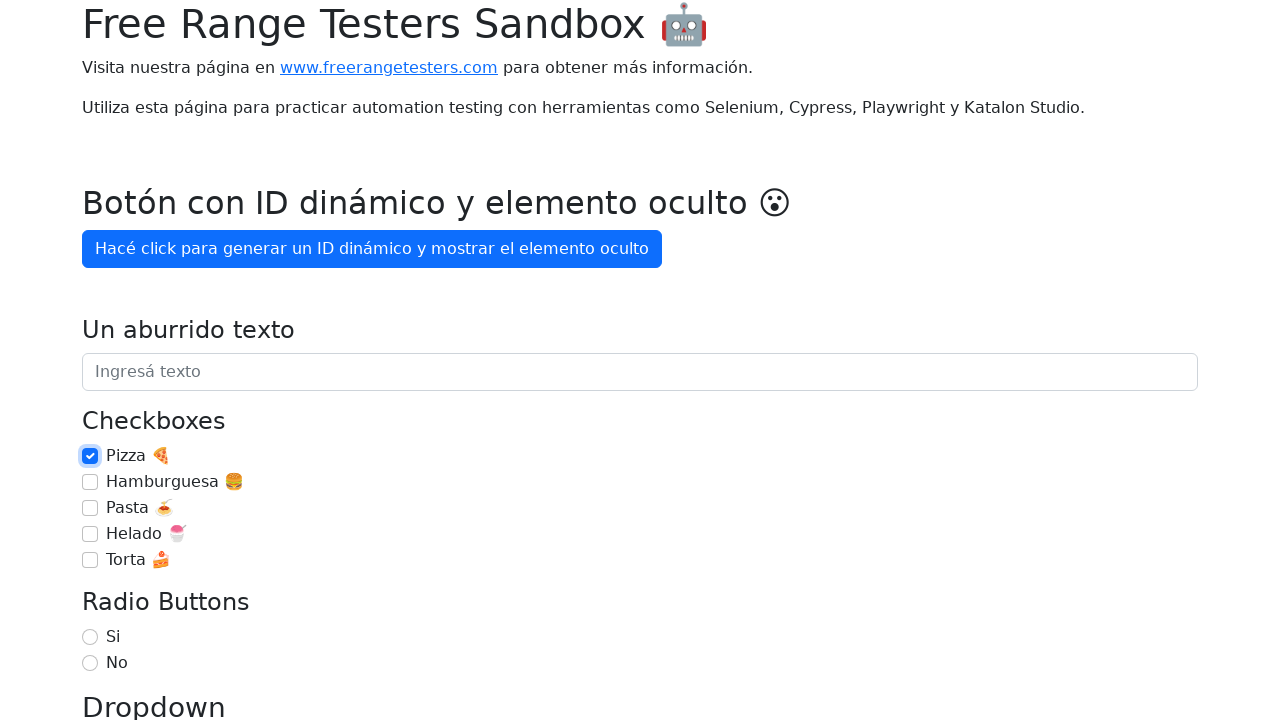

Unchecked checkbox for 'Pizza 🍕' at (90, 456) on internal:role=checkbox[name="Pizza 🍕"i]
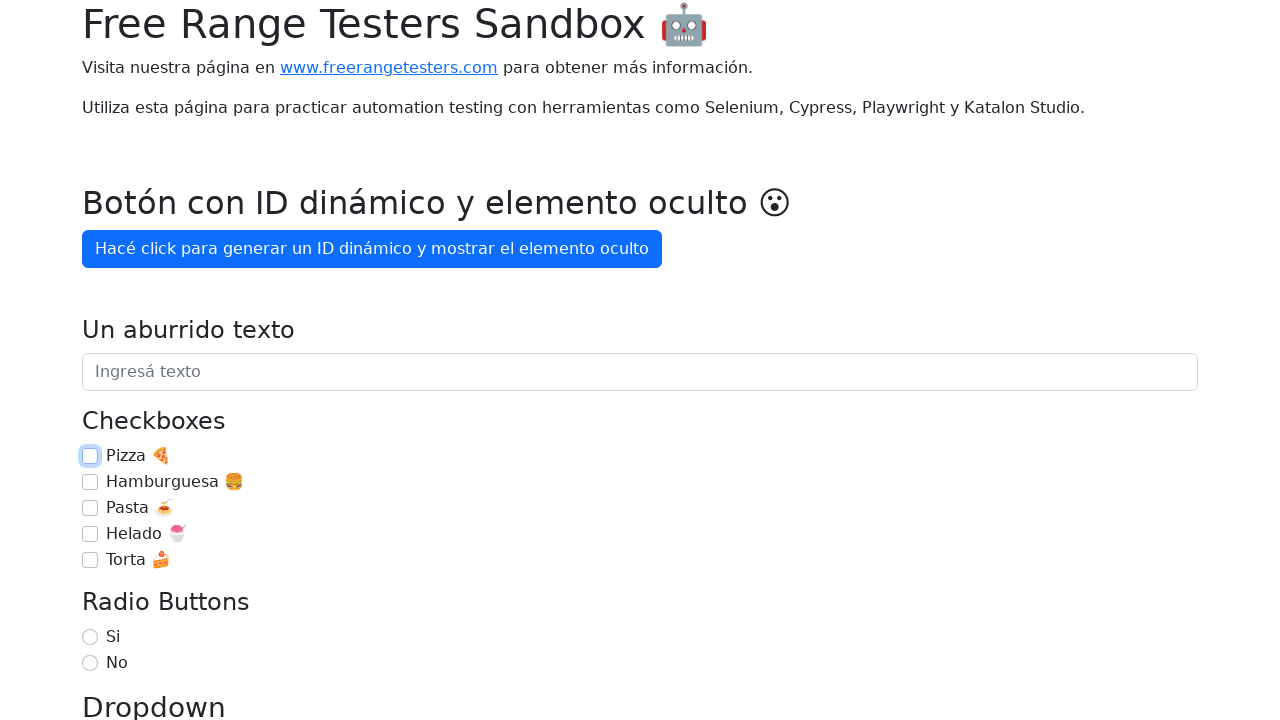

Located checkbox for 'Hamburguesa 🍔'
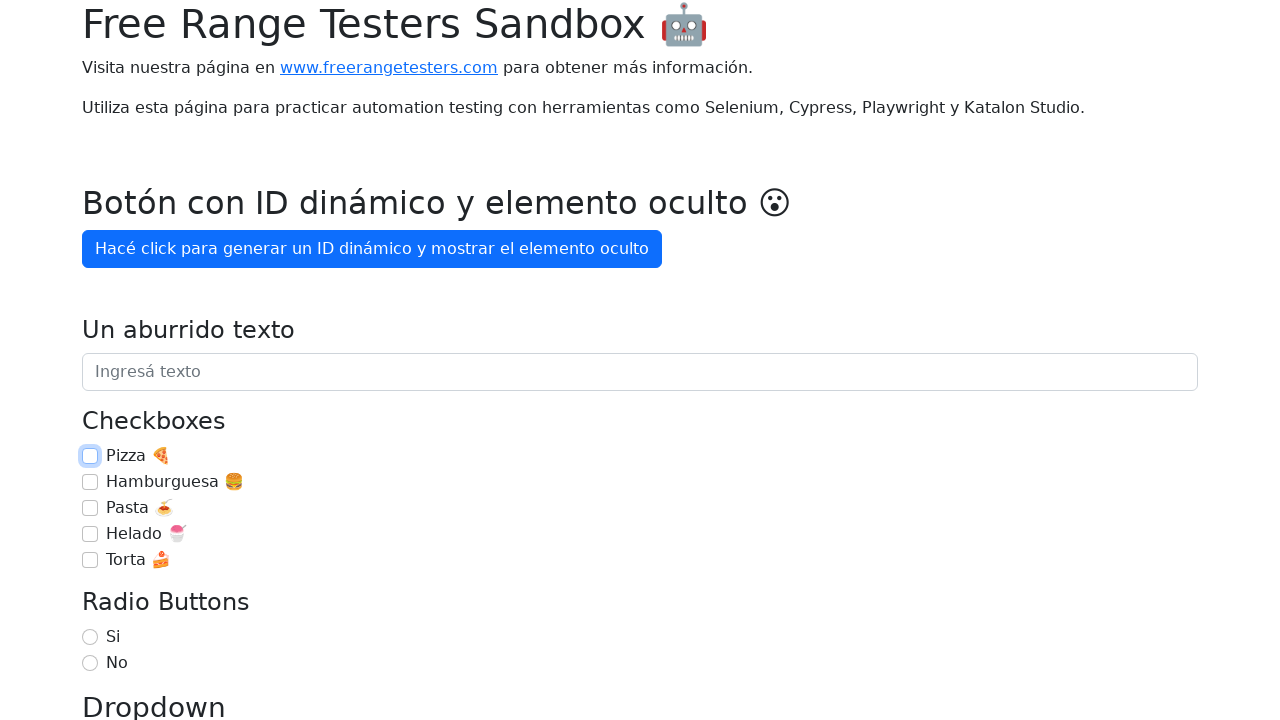

Checkbox 'Hamburguesa 🍔' is visible
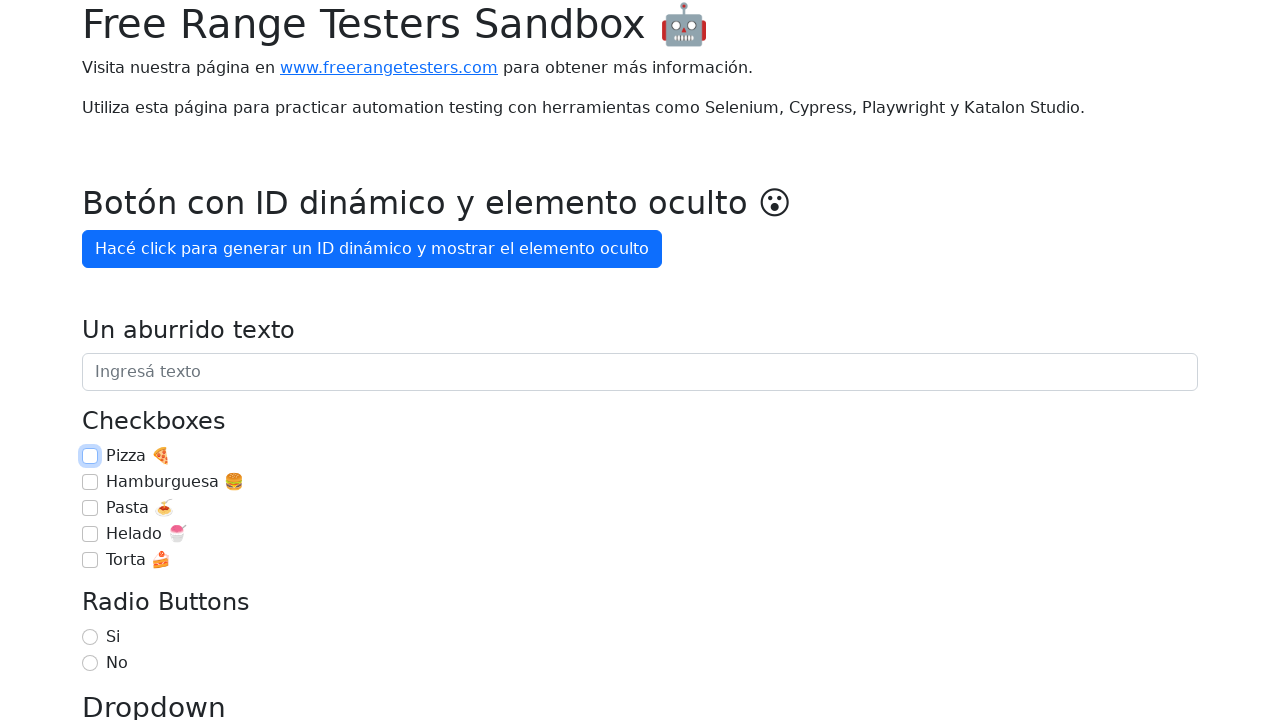

Checked checkbox for 'Hamburguesa 🍔' at (90, 482) on internal:role=checkbox[name="Hamburguesa 🍔"i]
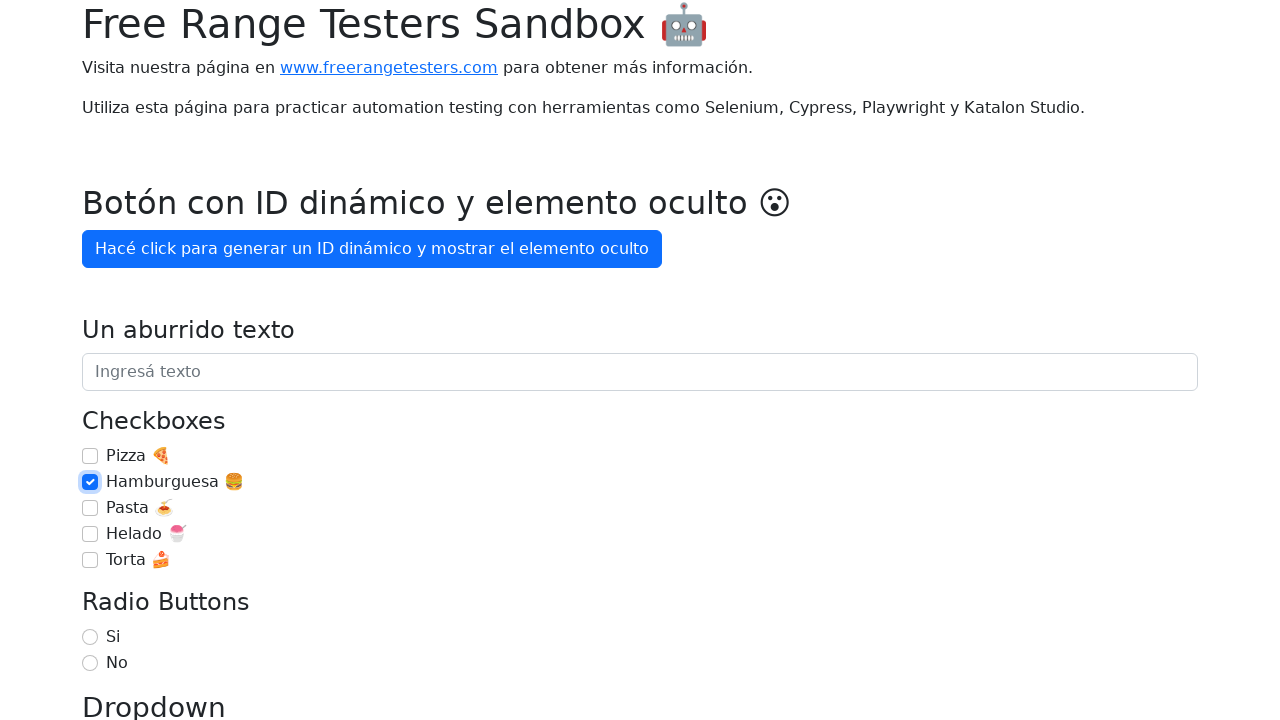

Unchecked checkbox for 'Hamburguesa 🍔' at (90, 482) on internal:role=checkbox[name="Hamburguesa 🍔"i]
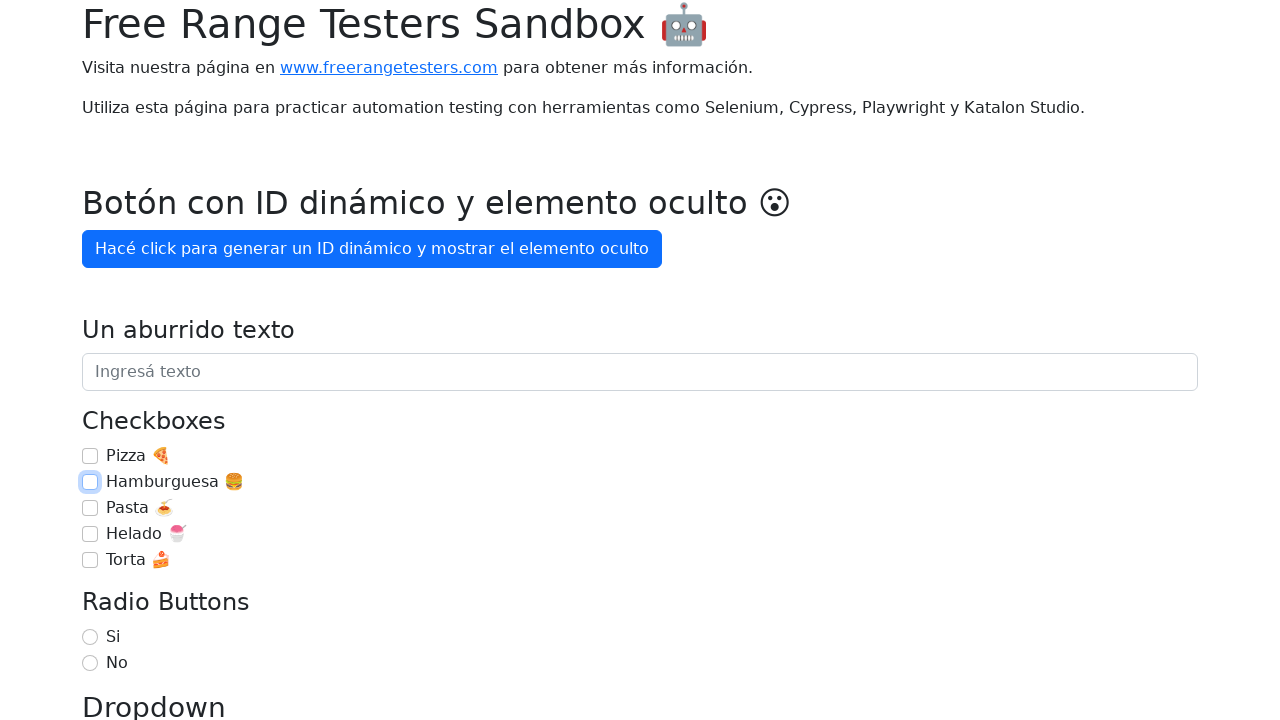

Located checkbox for 'Pasta 🍝'
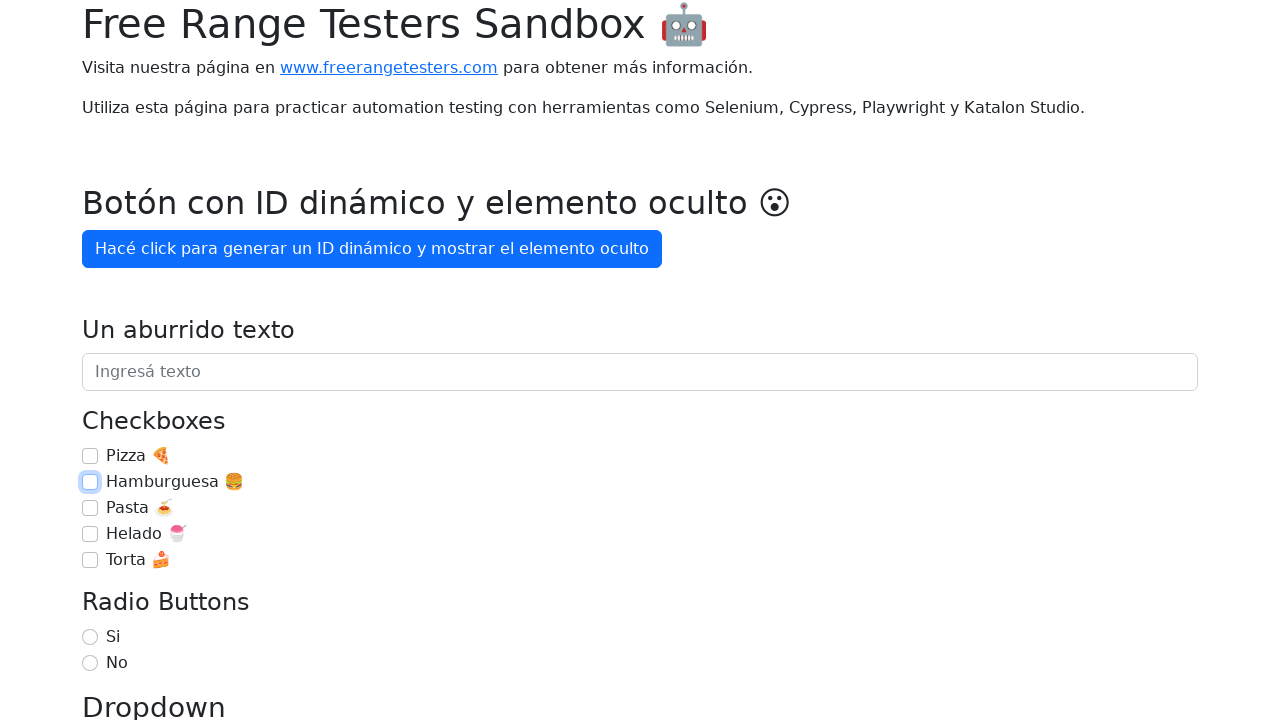

Checkbox 'Pasta 🍝' is visible
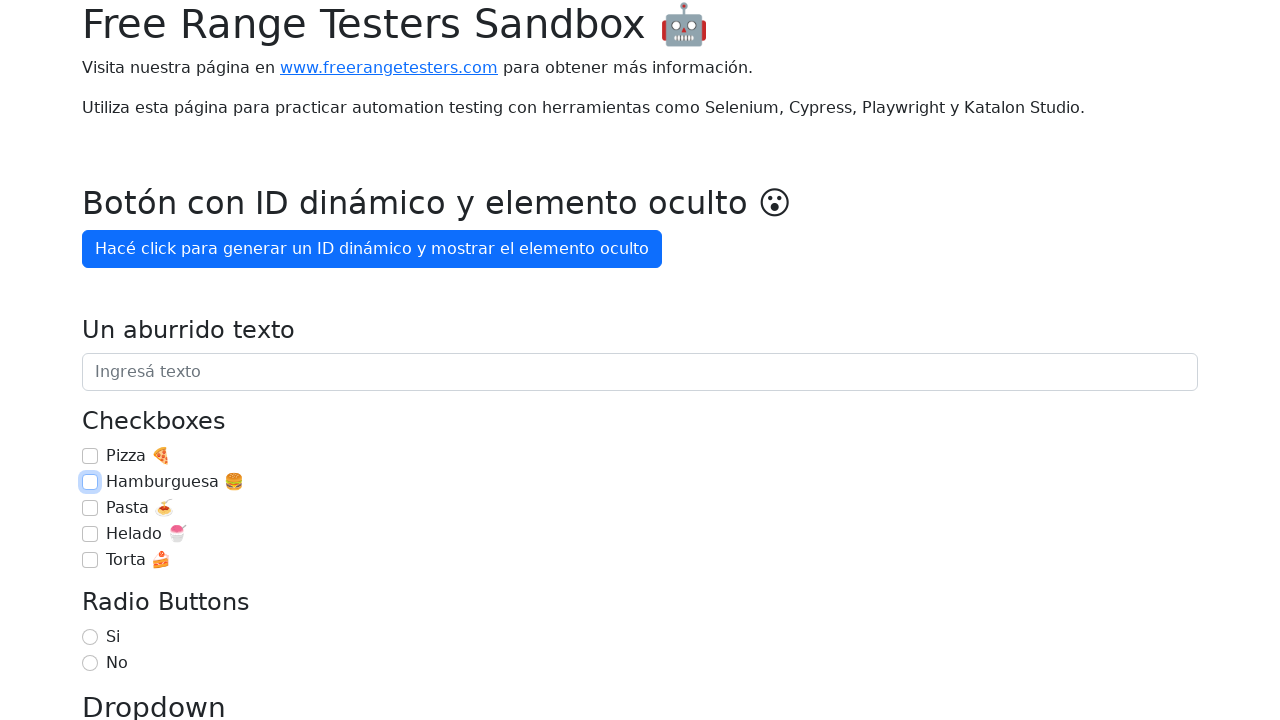

Checked checkbox for 'Pasta 🍝' at (90, 508) on internal:role=checkbox[name="Pasta 🍝"i]
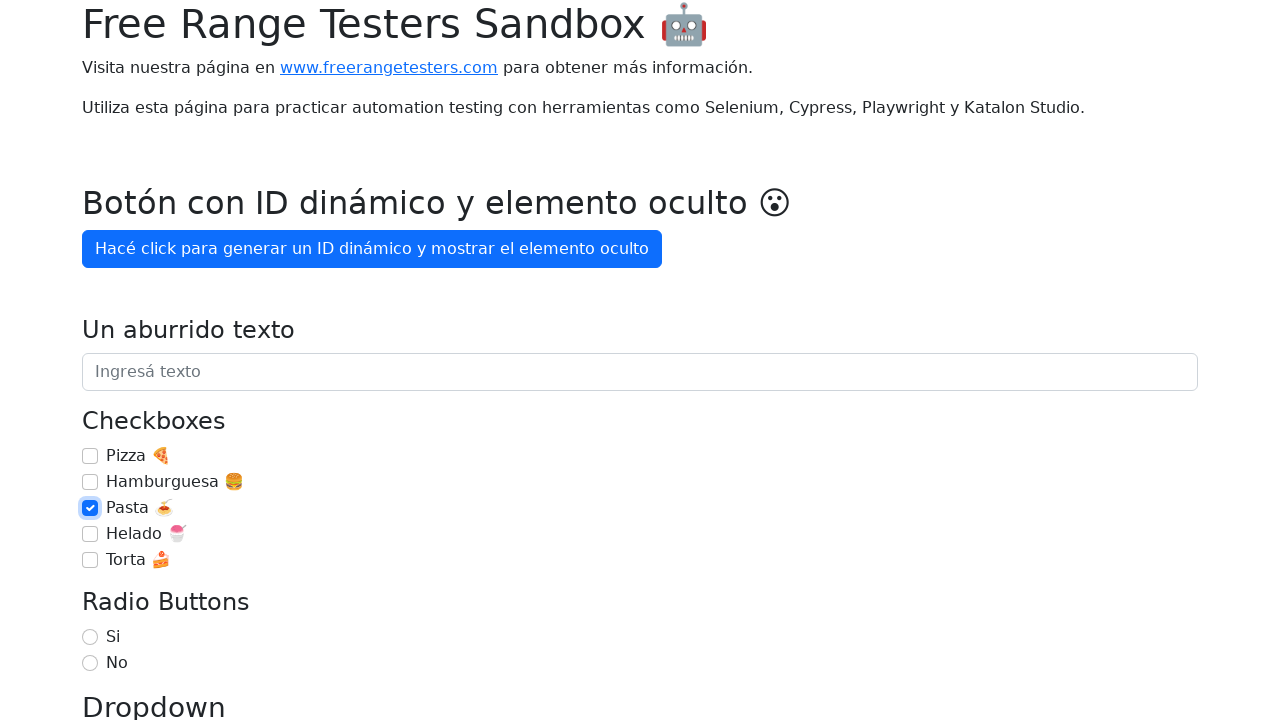

Unchecked checkbox for 'Pasta 🍝' at (90, 508) on internal:role=checkbox[name="Pasta 🍝"i]
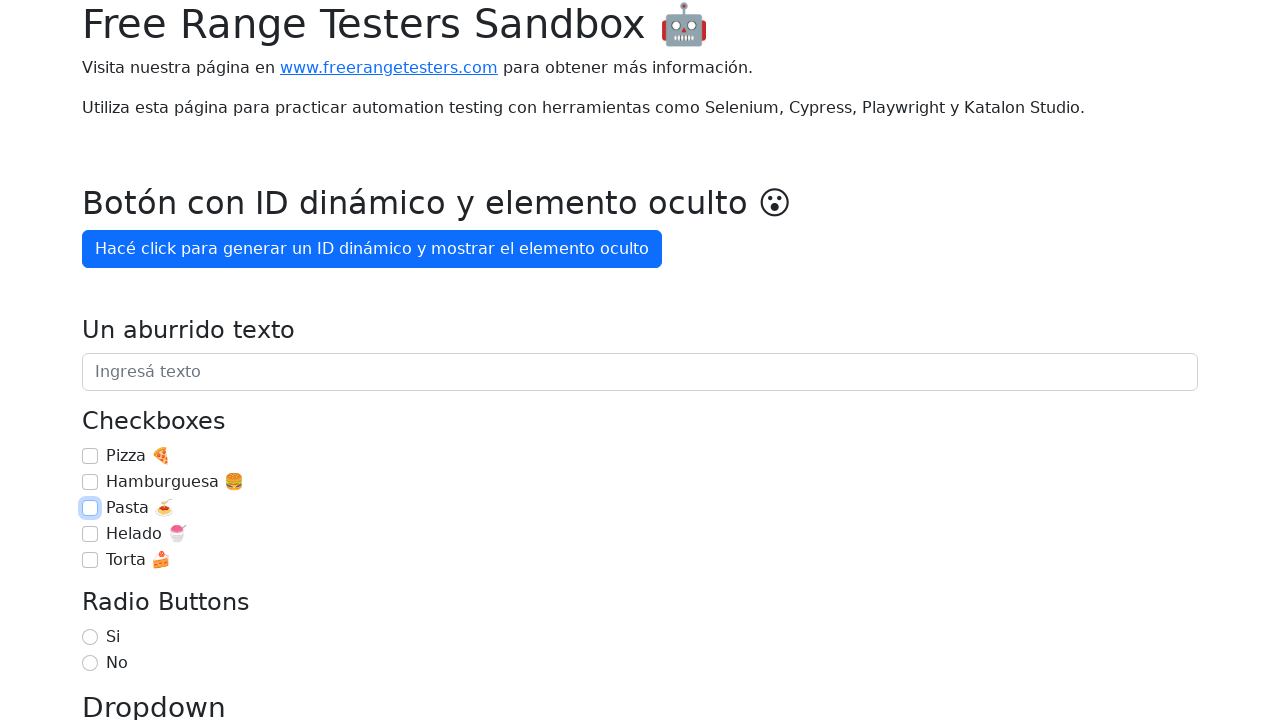

Located checkbox for 'Helado 🍧'
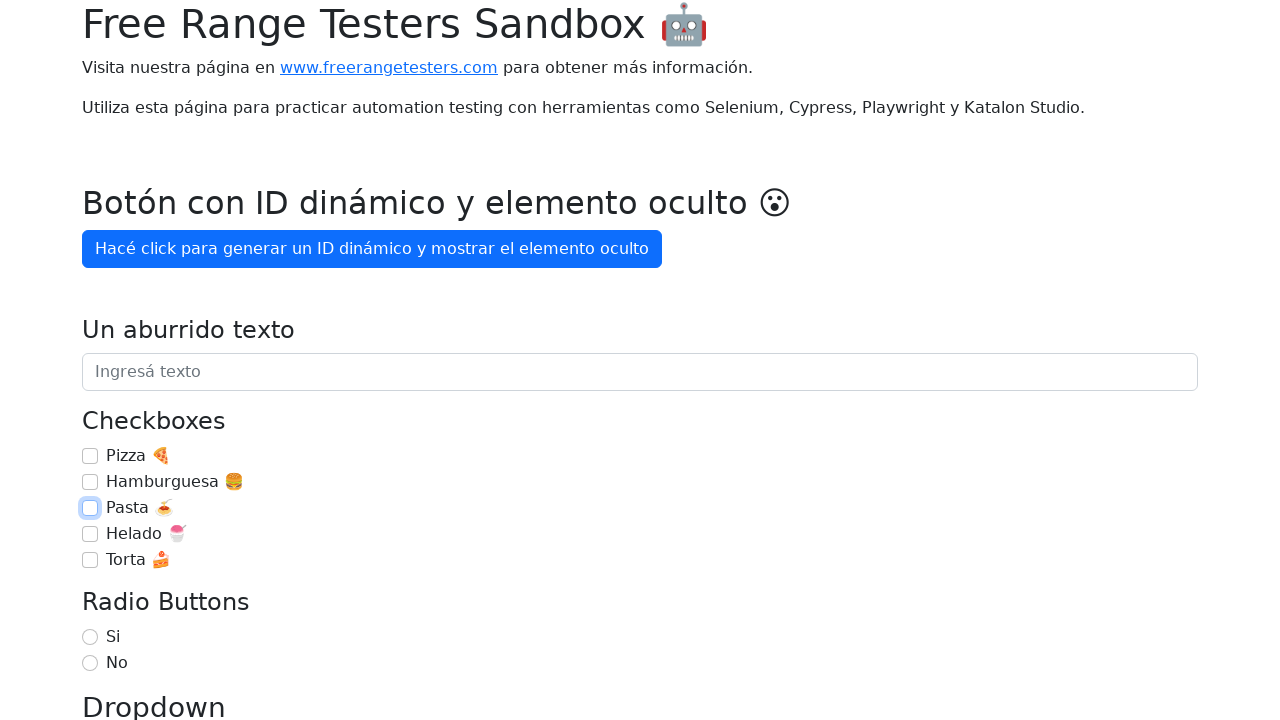

Checkbox 'Helado 🍧' is visible
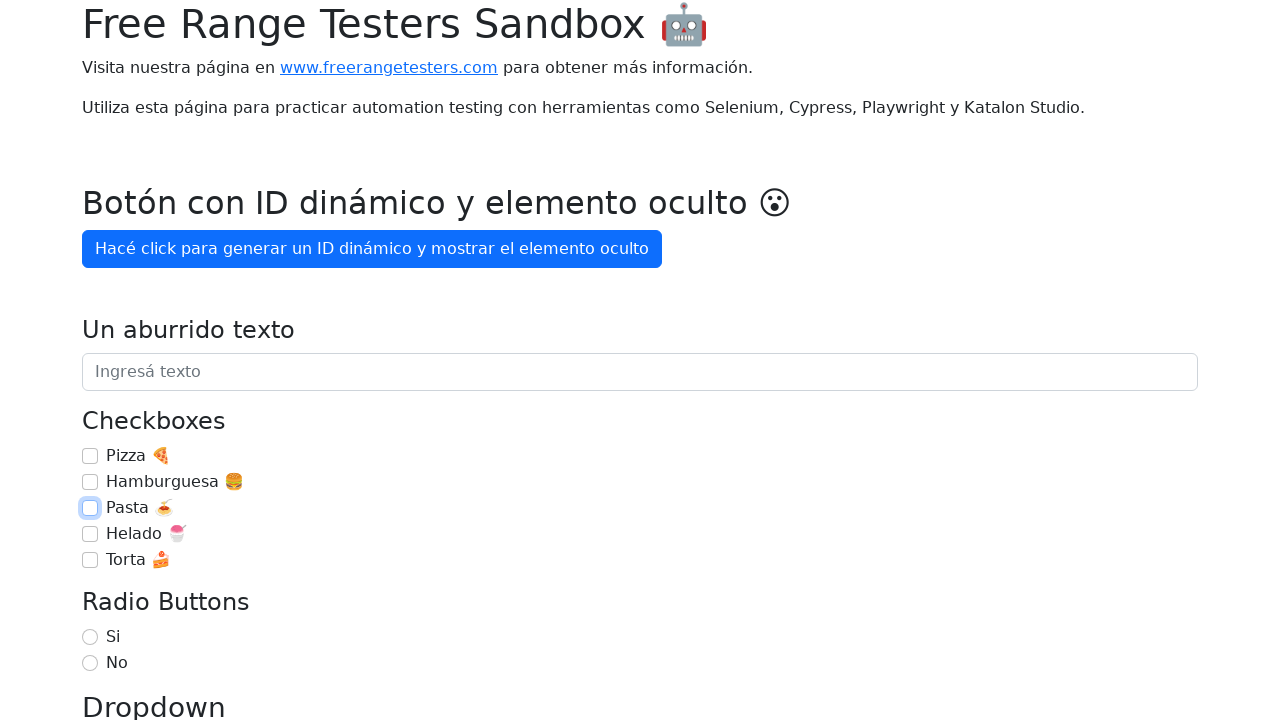

Checked checkbox for 'Helado 🍧' at (90, 534) on internal:role=checkbox[name="Helado 🍧"i]
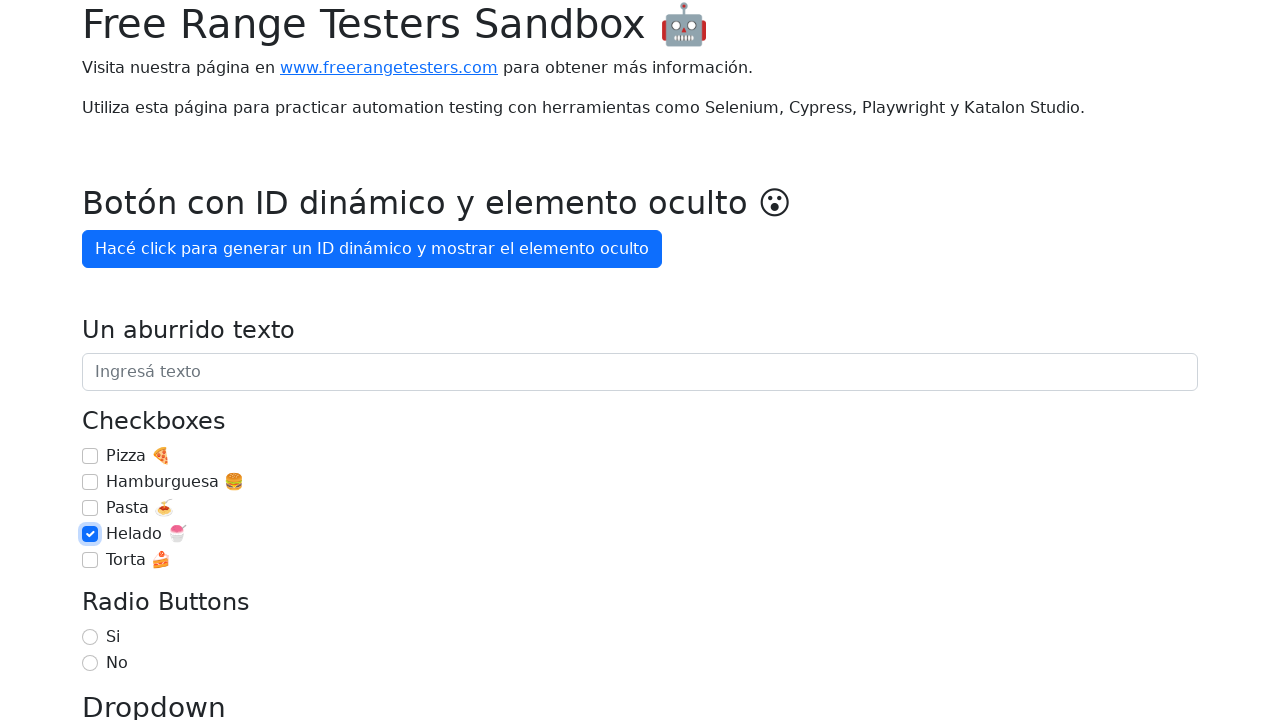

Unchecked checkbox for 'Helado 🍧' at (90, 534) on internal:role=checkbox[name="Helado 🍧"i]
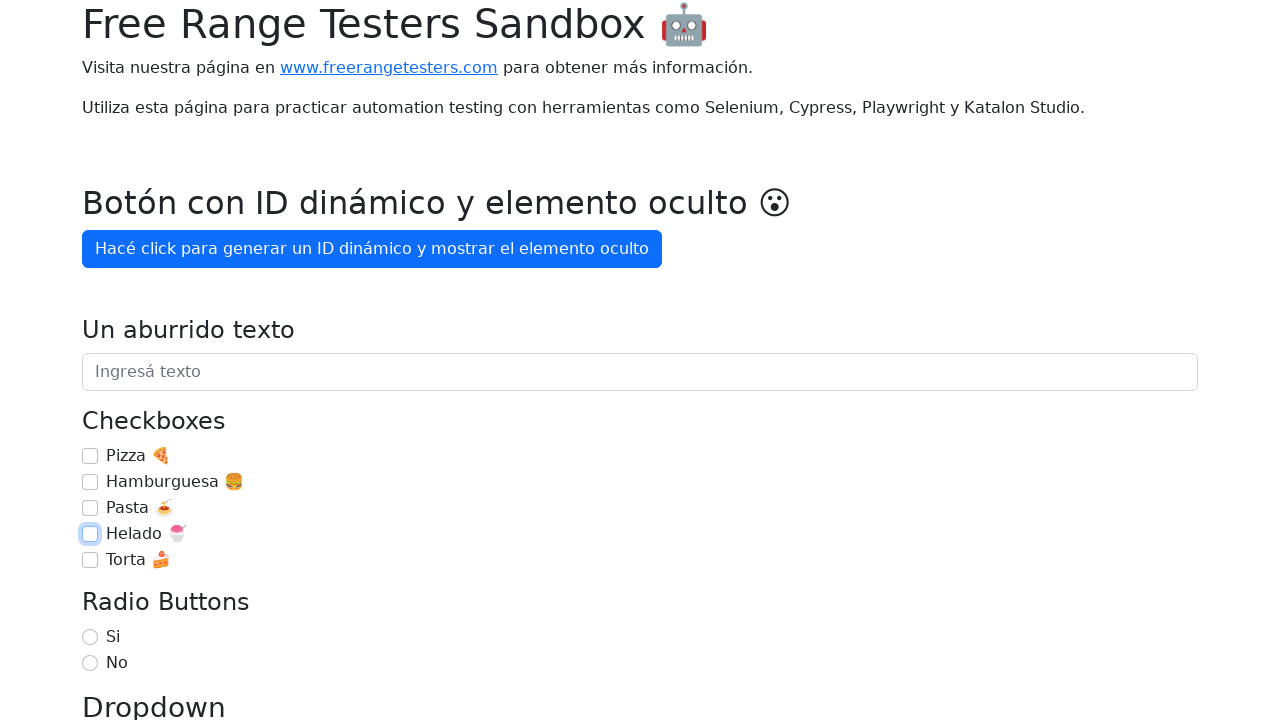

Located checkbox for 'Torta 🍰'
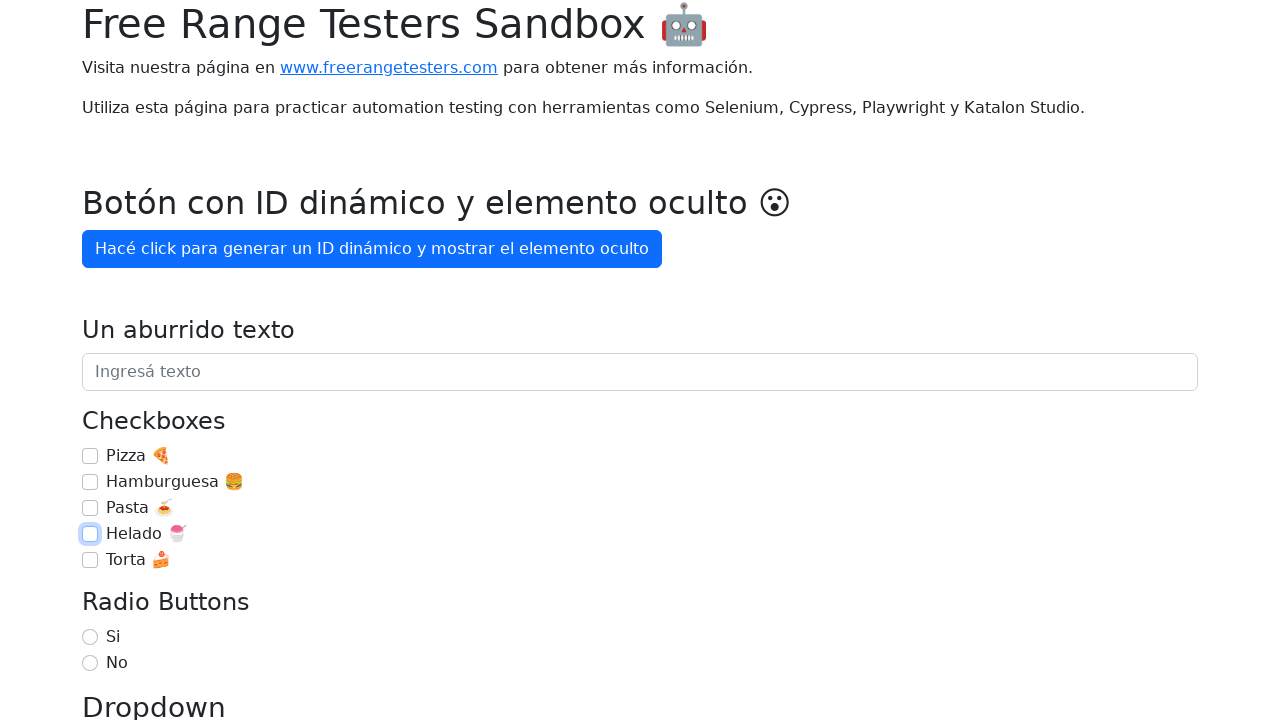

Checkbox 'Torta 🍰' is visible
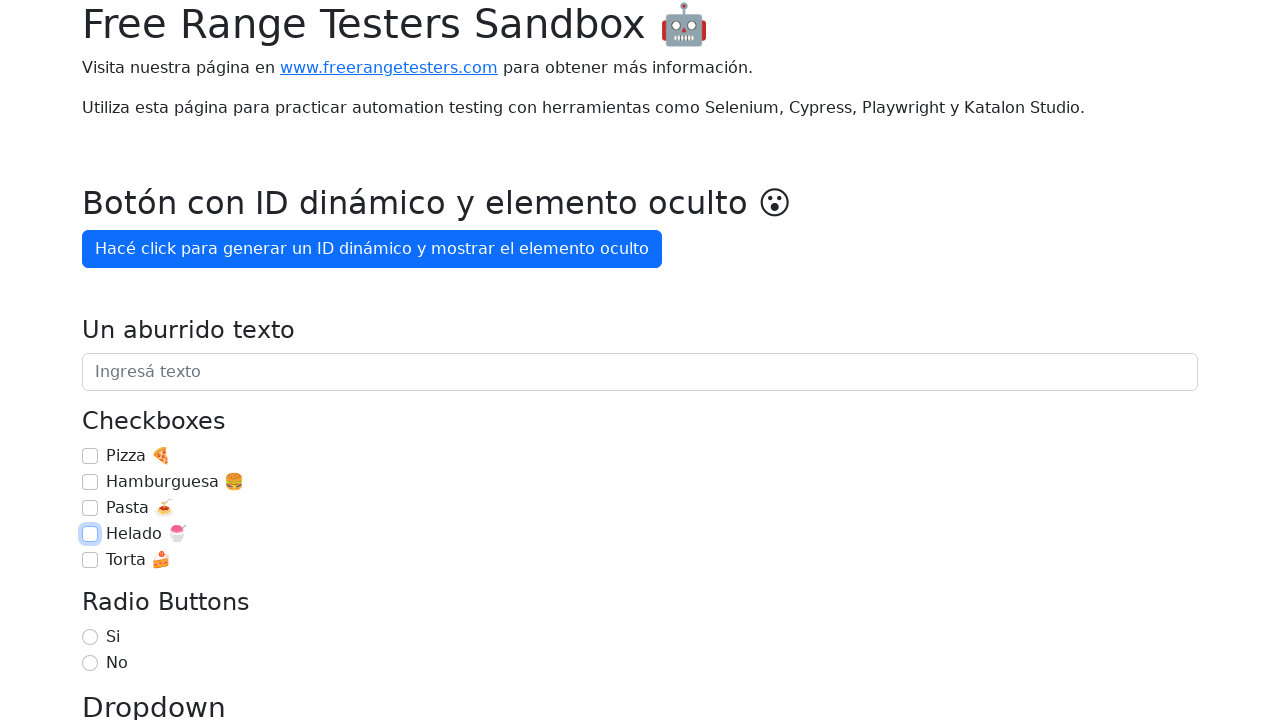

Checked checkbox for 'Torta 🍰' at (90, 560) on internal:role=checkbox[name="Torta 🍰"i]
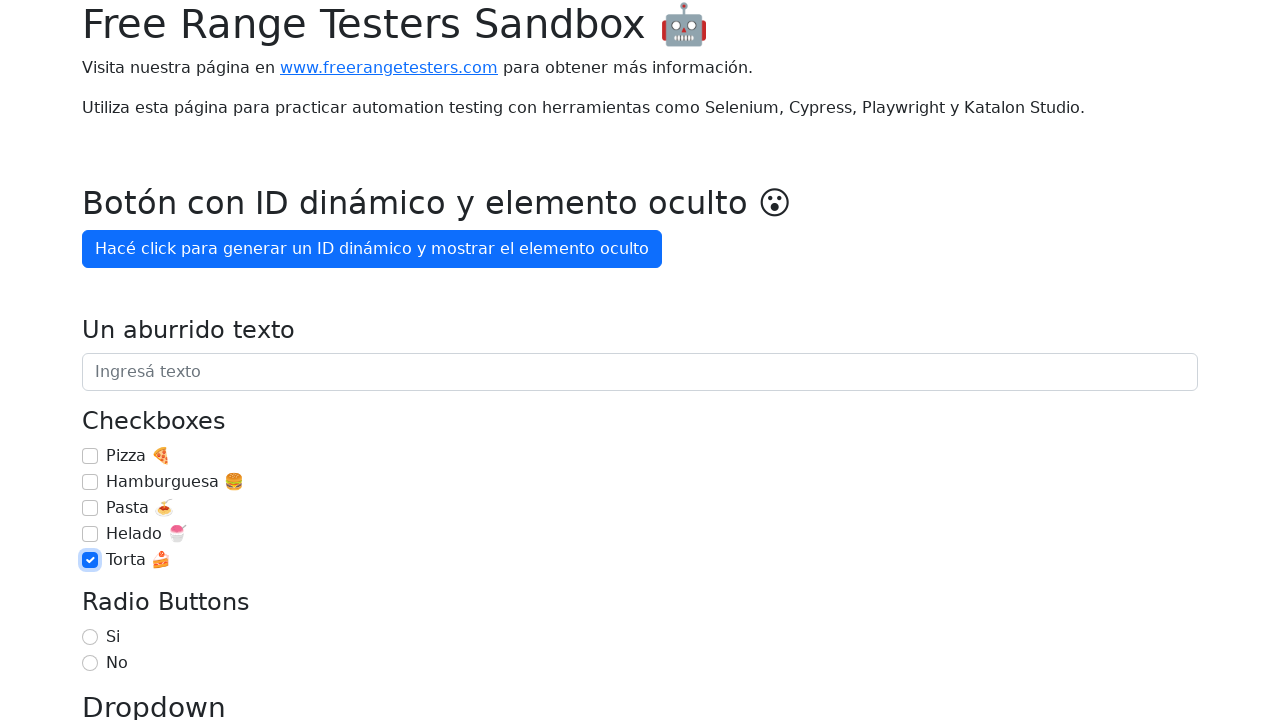

Unchecked checkbox for 'Torta 🍰' at (90, 560) on internal:role=checkbox[name="Torta 🍰"i]
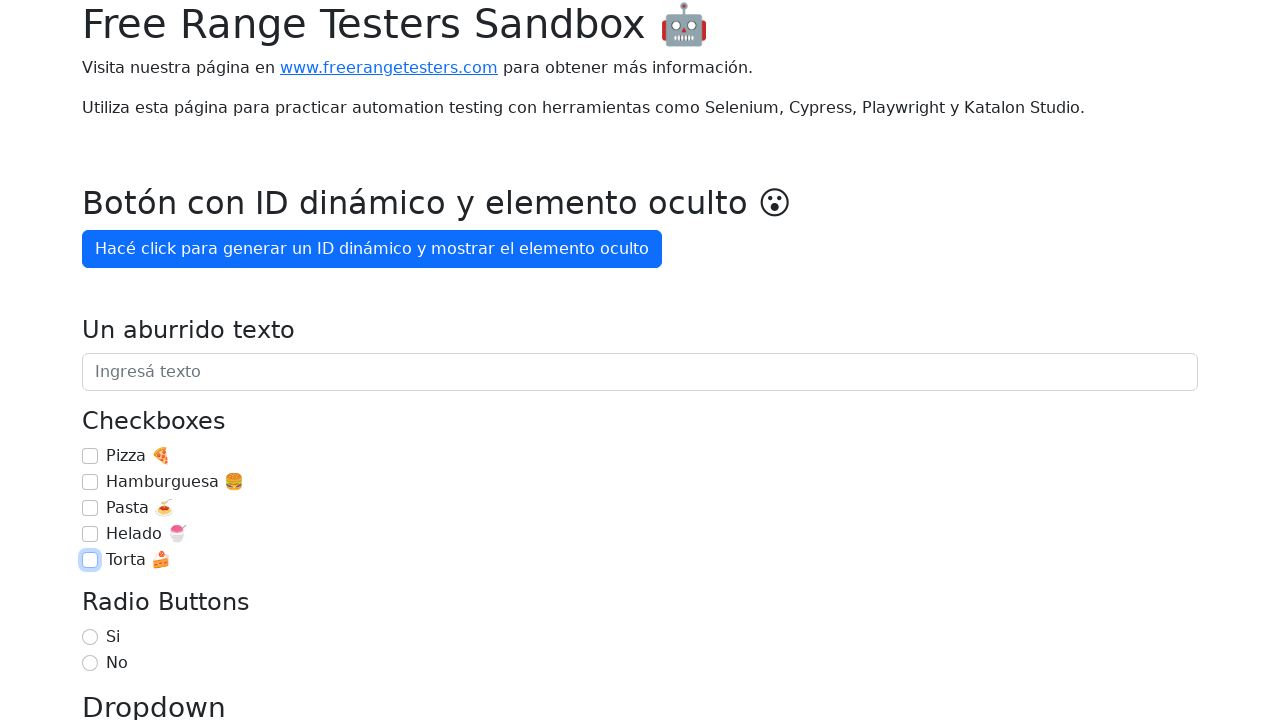

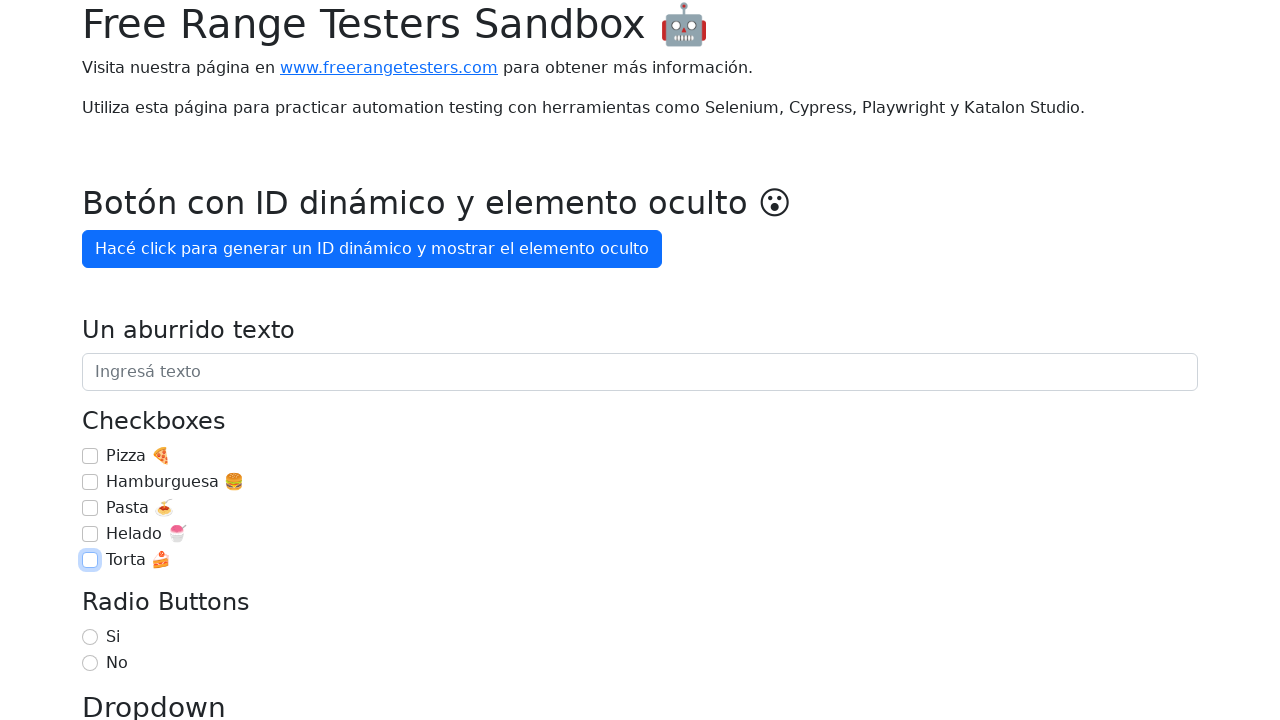